Navigates to the PHPTravels demo page and verifies the page loads successfully by waiting for the page to be ready.

Starting URL: https://phptravels.com/demo/

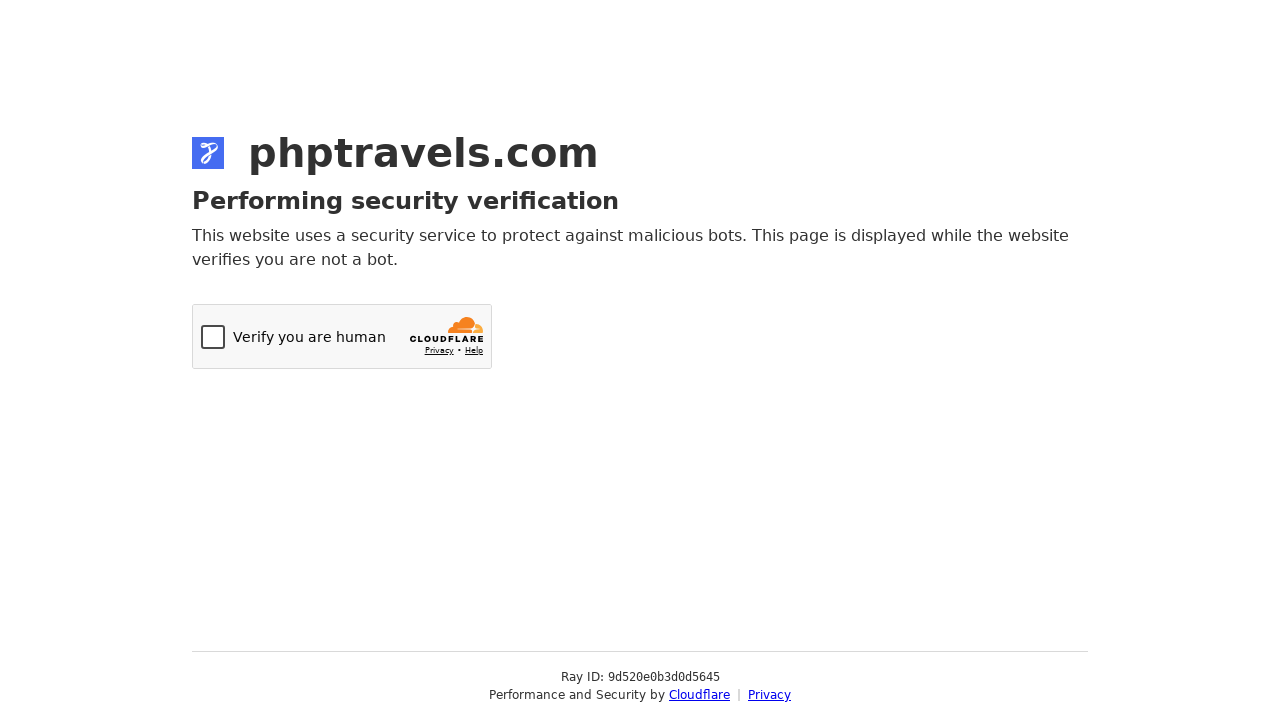

Navigated to PHPTravels demo page
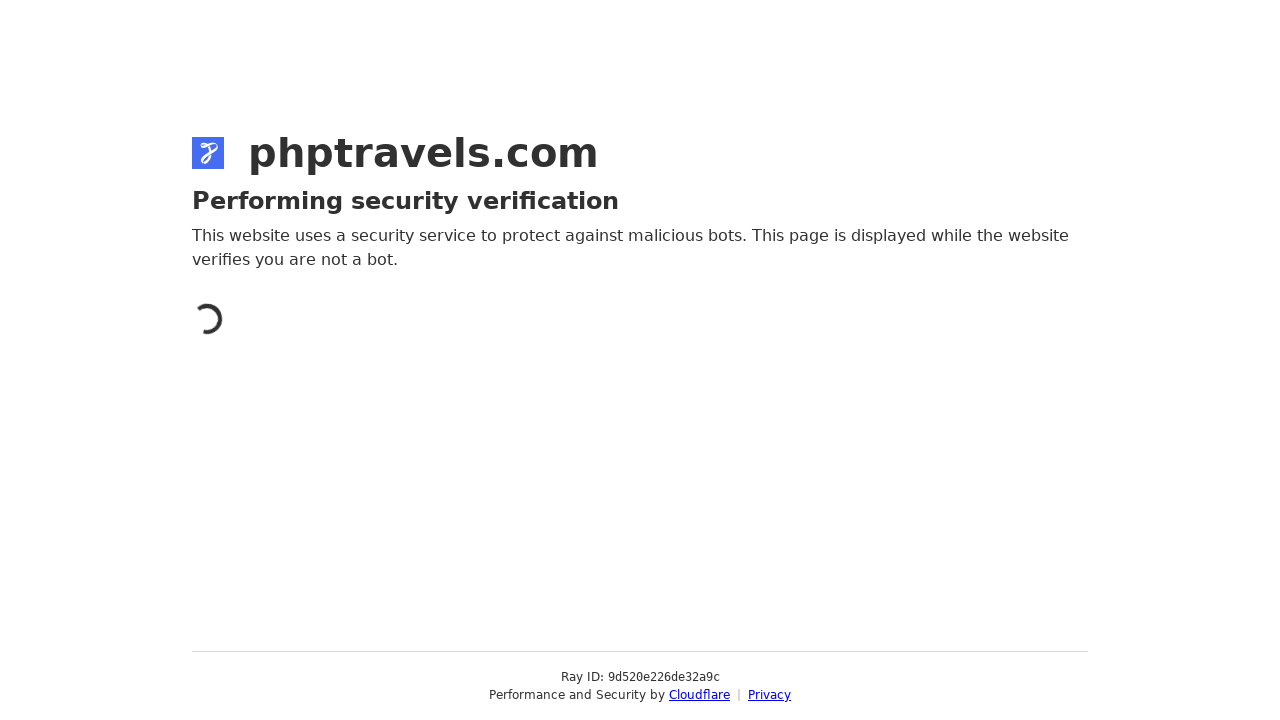

Page DOM content loaded
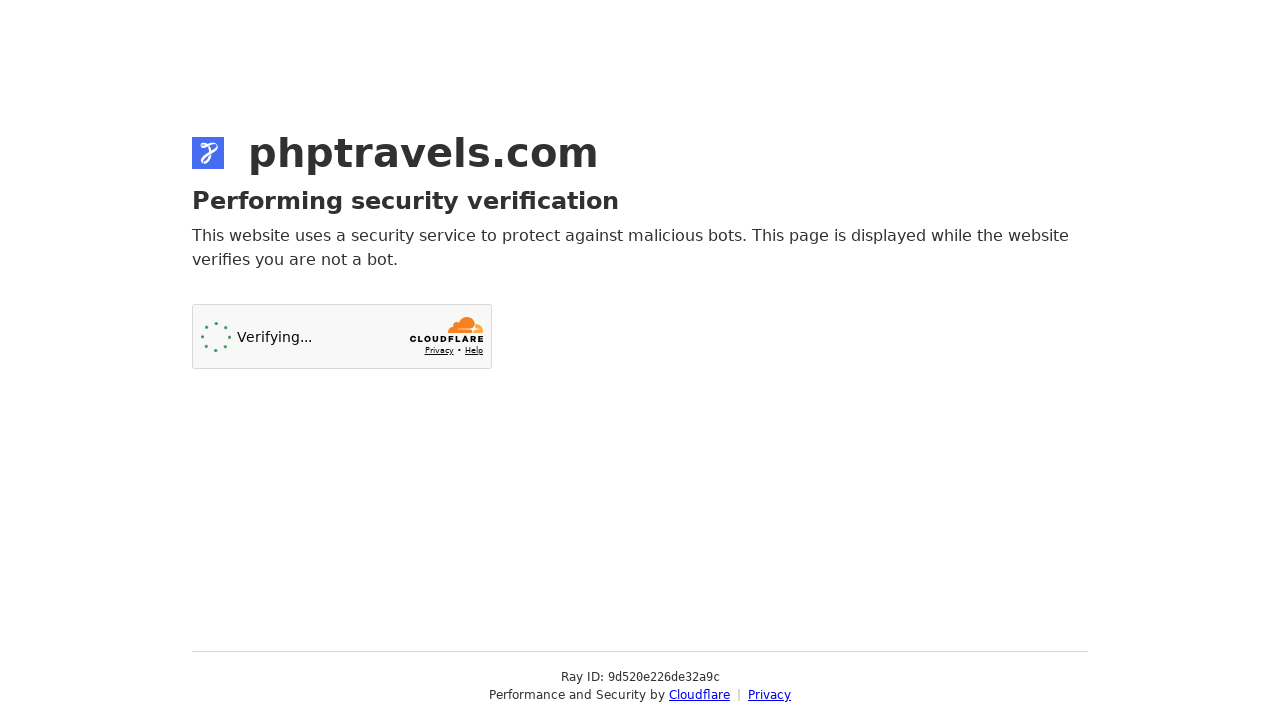

Page body element is ready, page loaded successfully
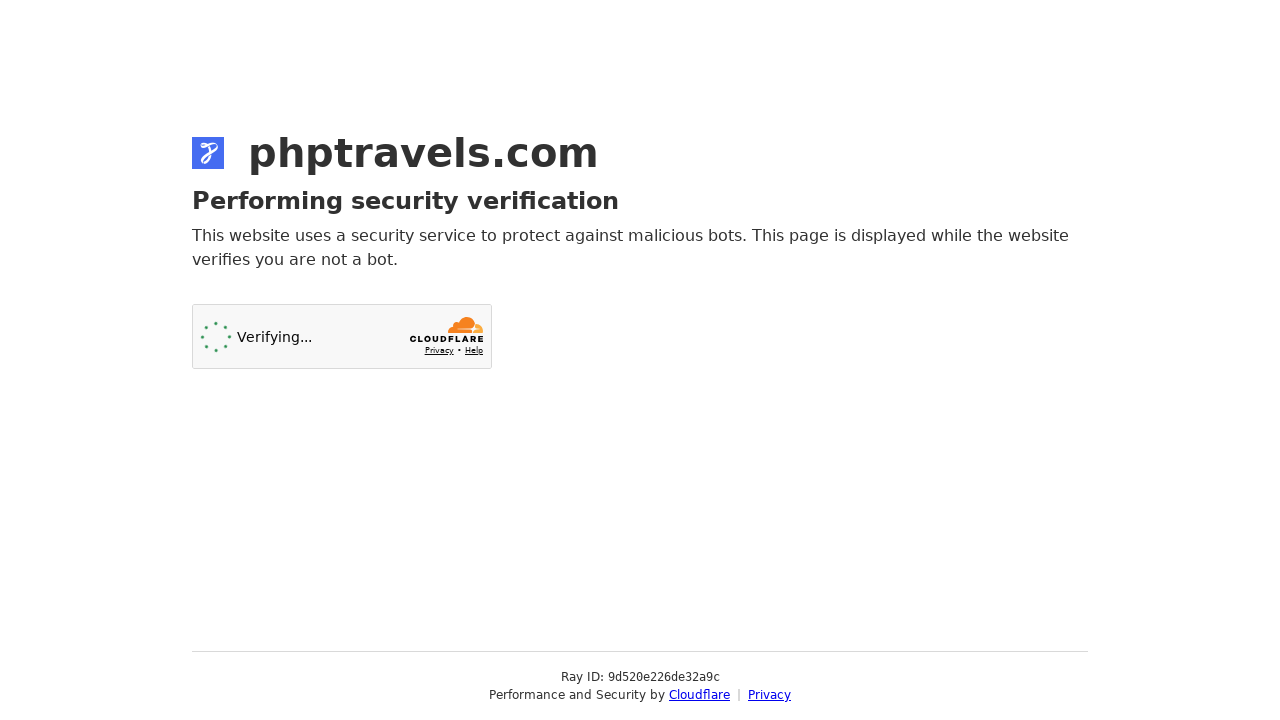

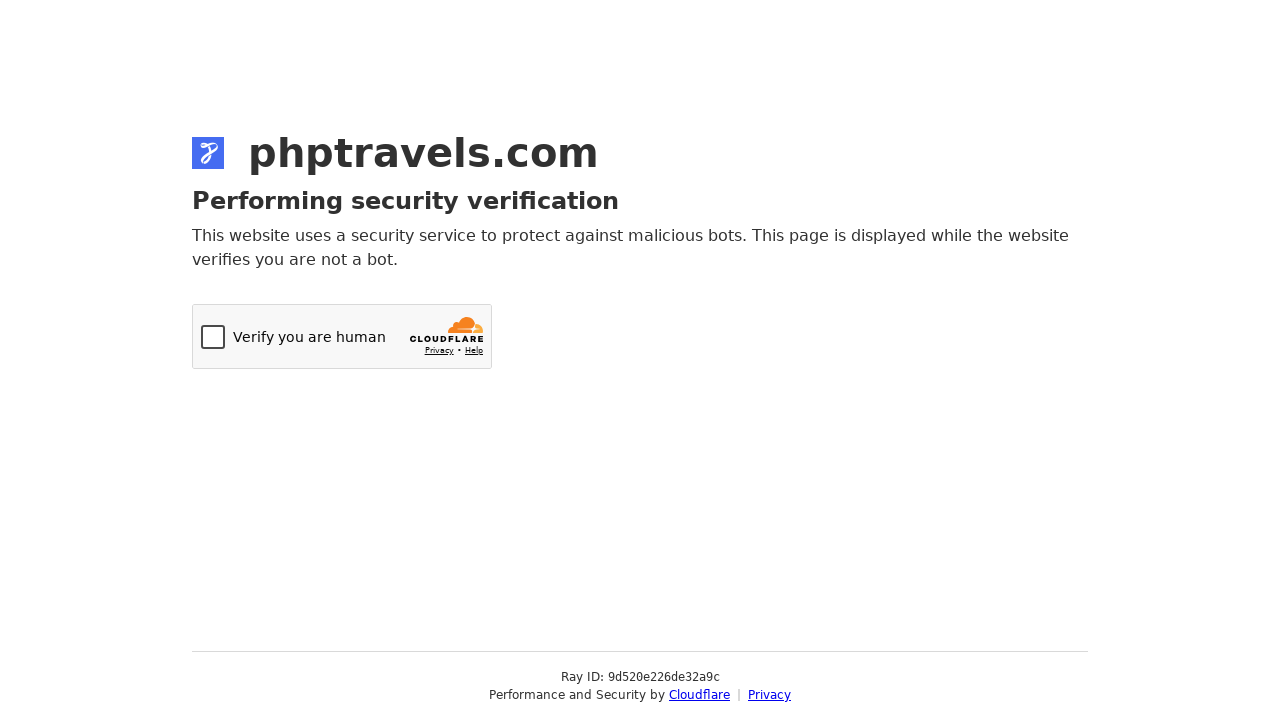